Completes a web form by filling in personal information including name, job title, education level, and other details, then submits the form

Starting URL: http://formy-project.herokuapp.com/form

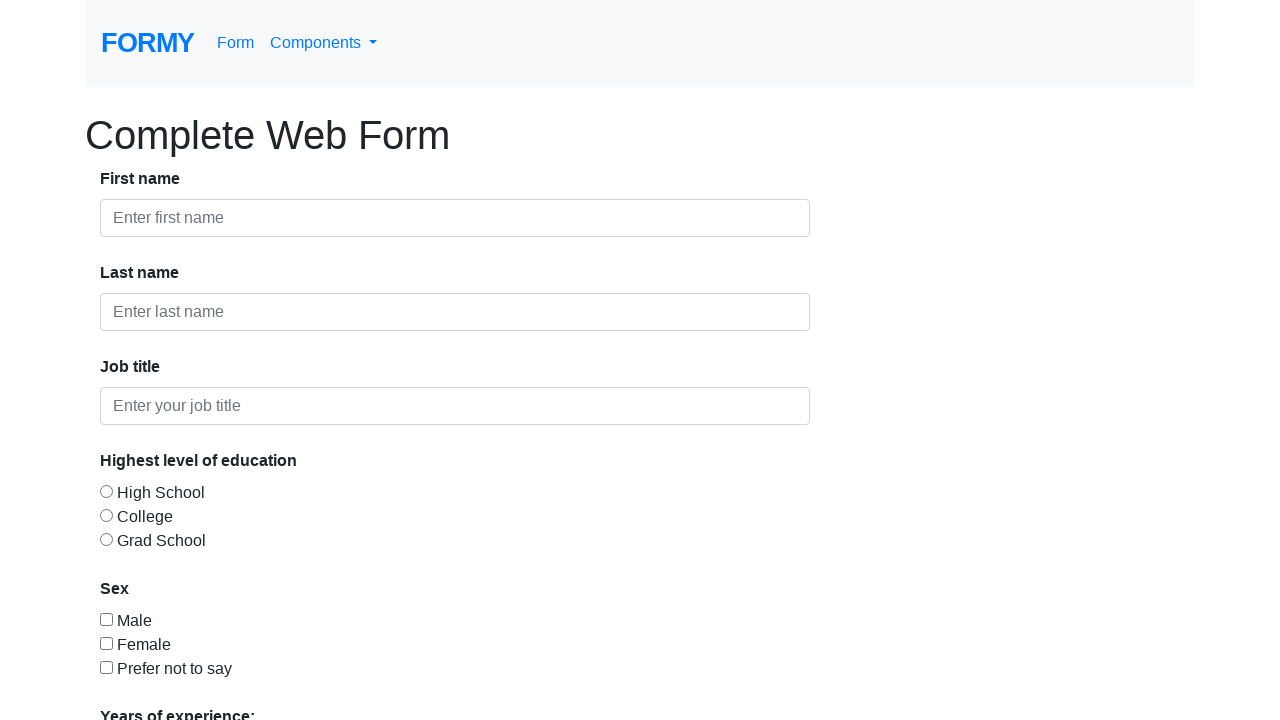

Filled first name field with 'Surabi' on #first-name
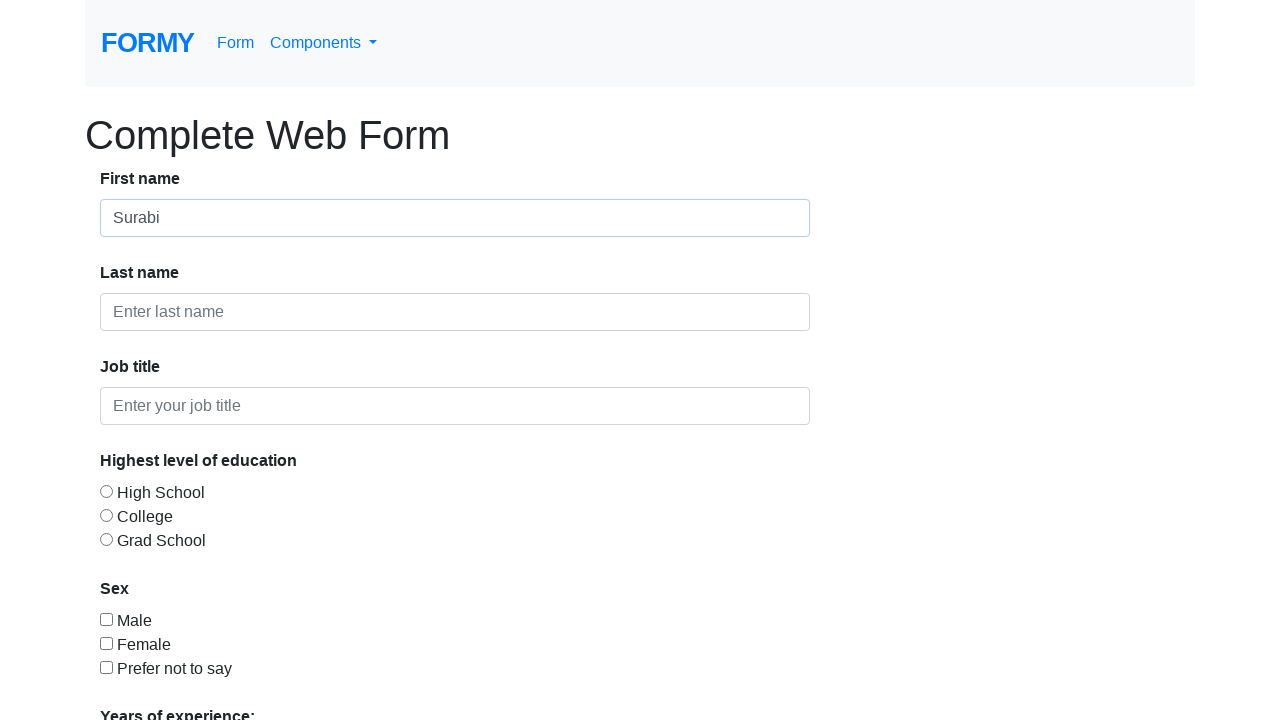

Filled last name field with 'A' on #last-name
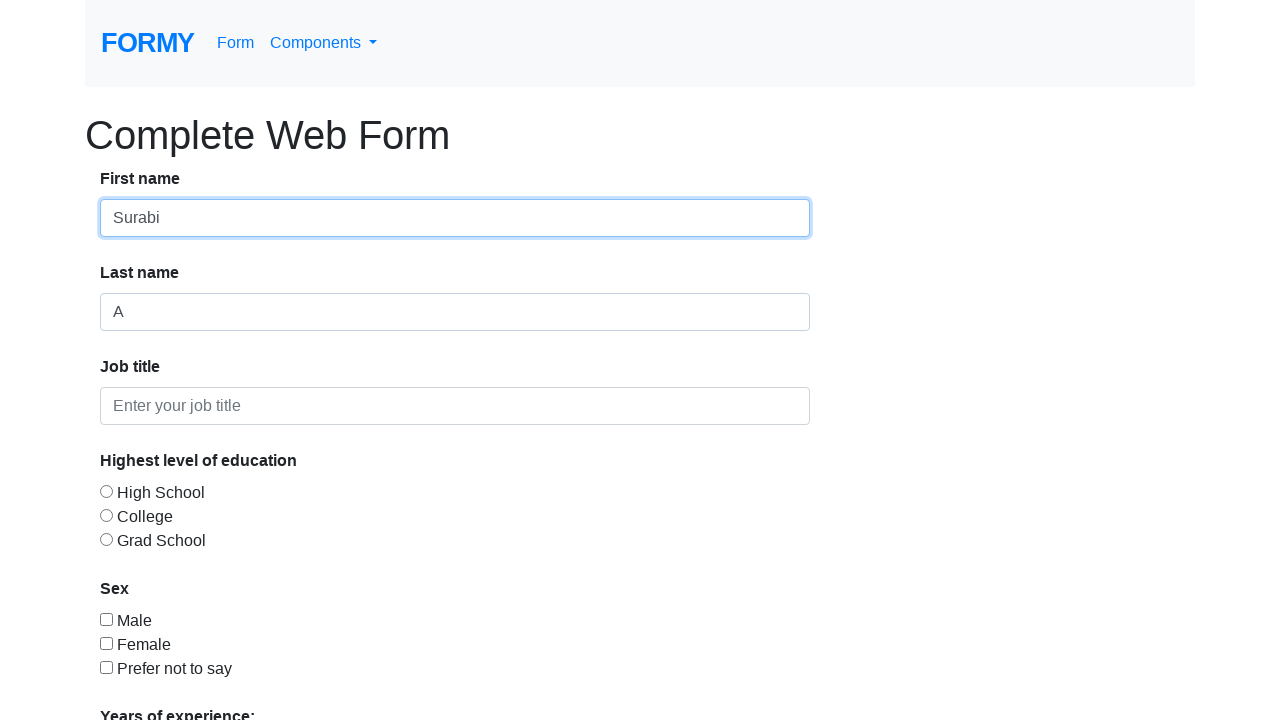

Filled job title field with 'BTA' on #job-title
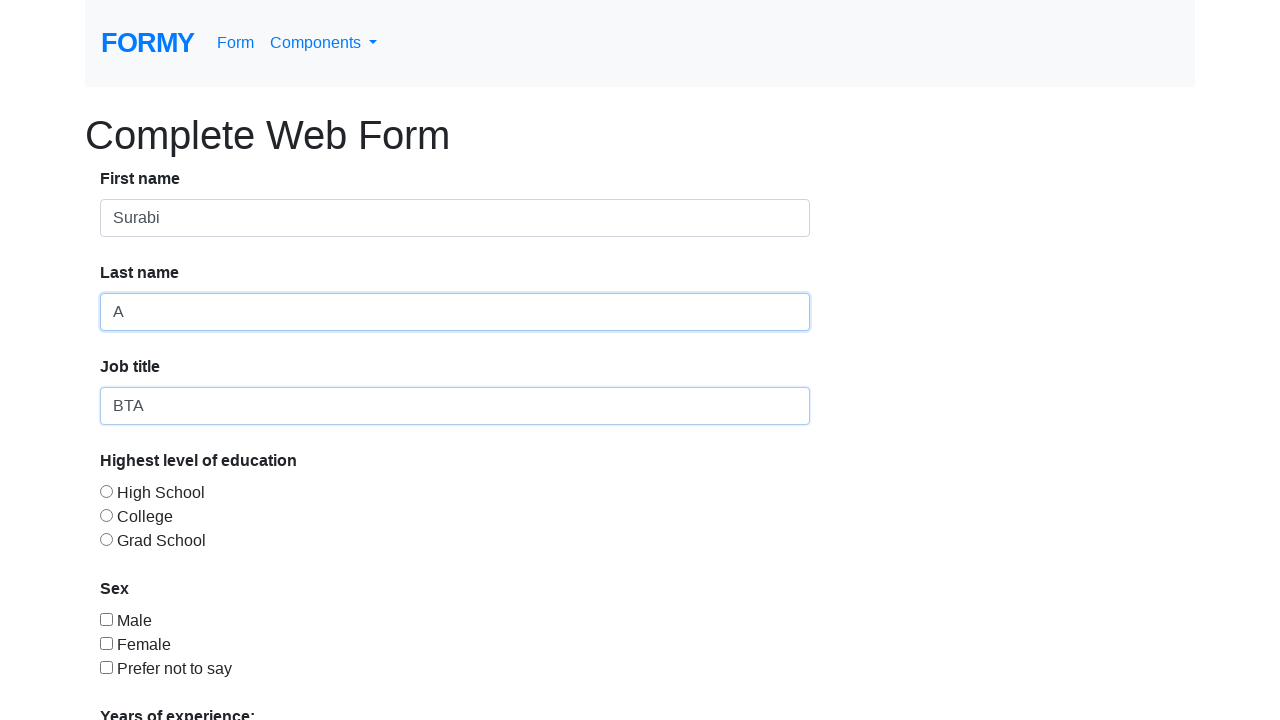

Selected High School education level at (106, 491) on input[value='radio-button-1']
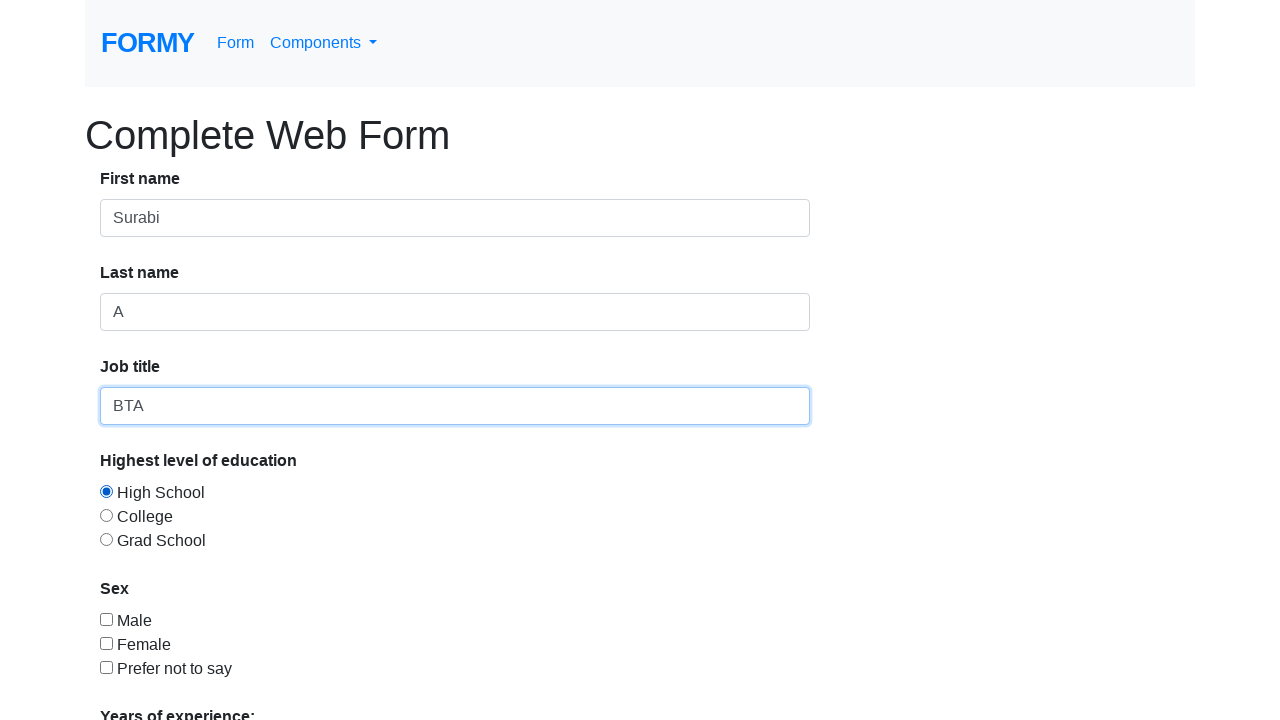

Checked Male sex checkbox at (106, 619) on #checkbox-1
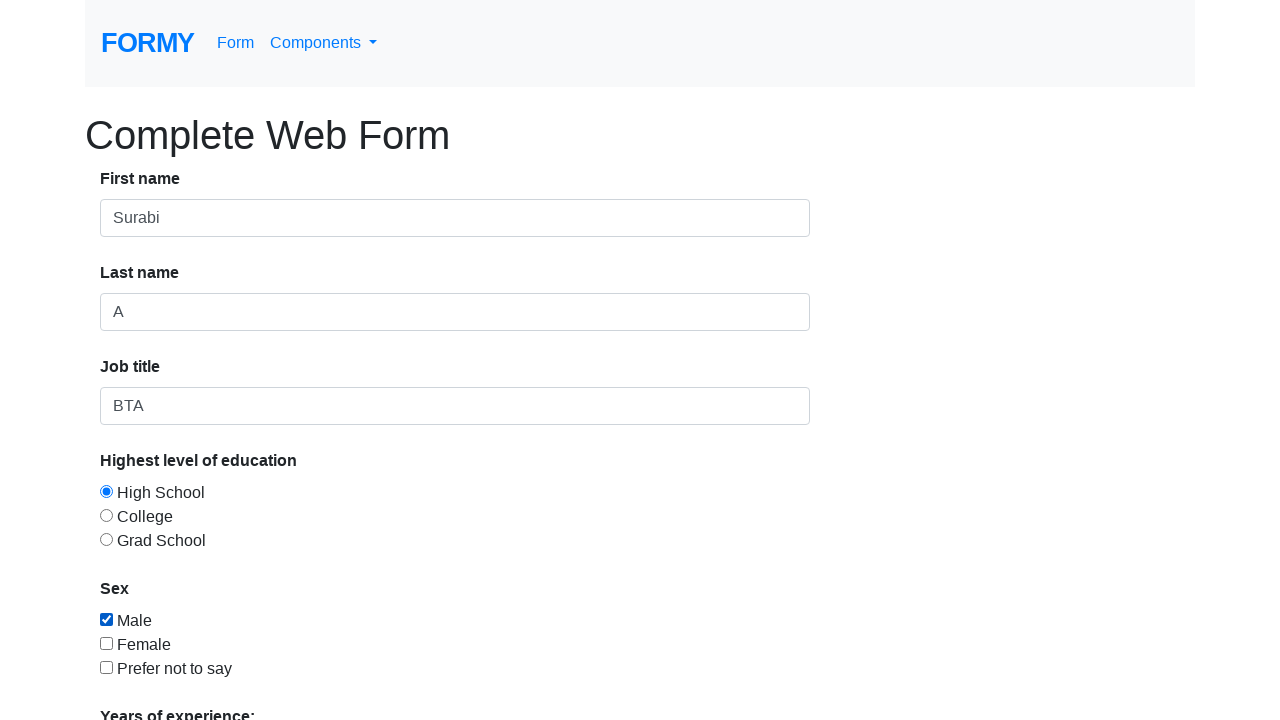

Selected 0-1 years of experience from dropdown on #select-menu
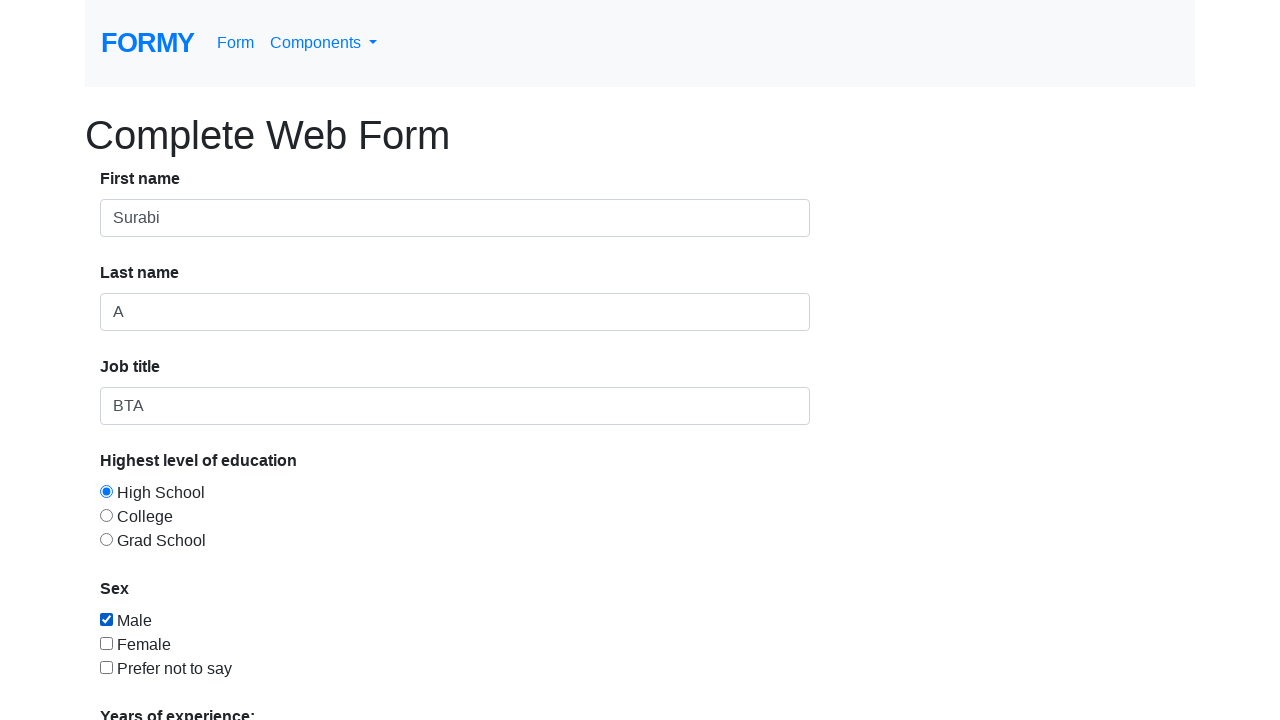

Filled datepicker field with '02/20/1990' on #datepicker
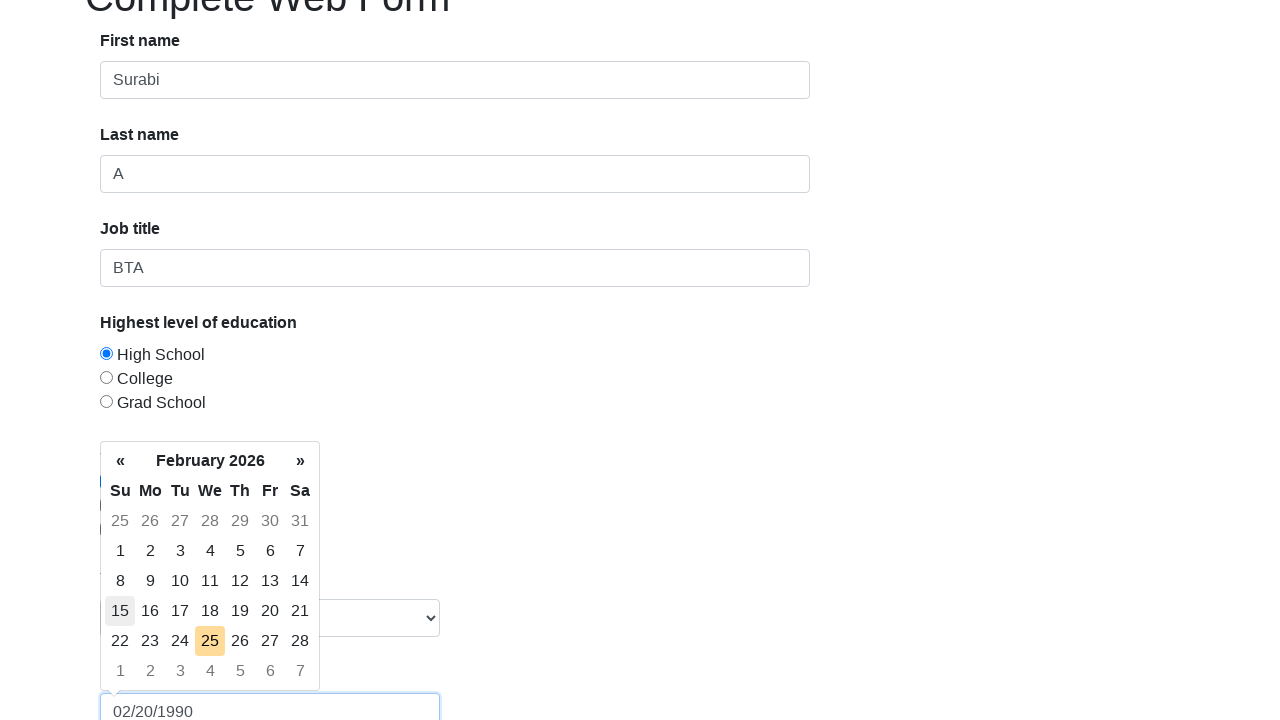

Pressed Enter to confirm date
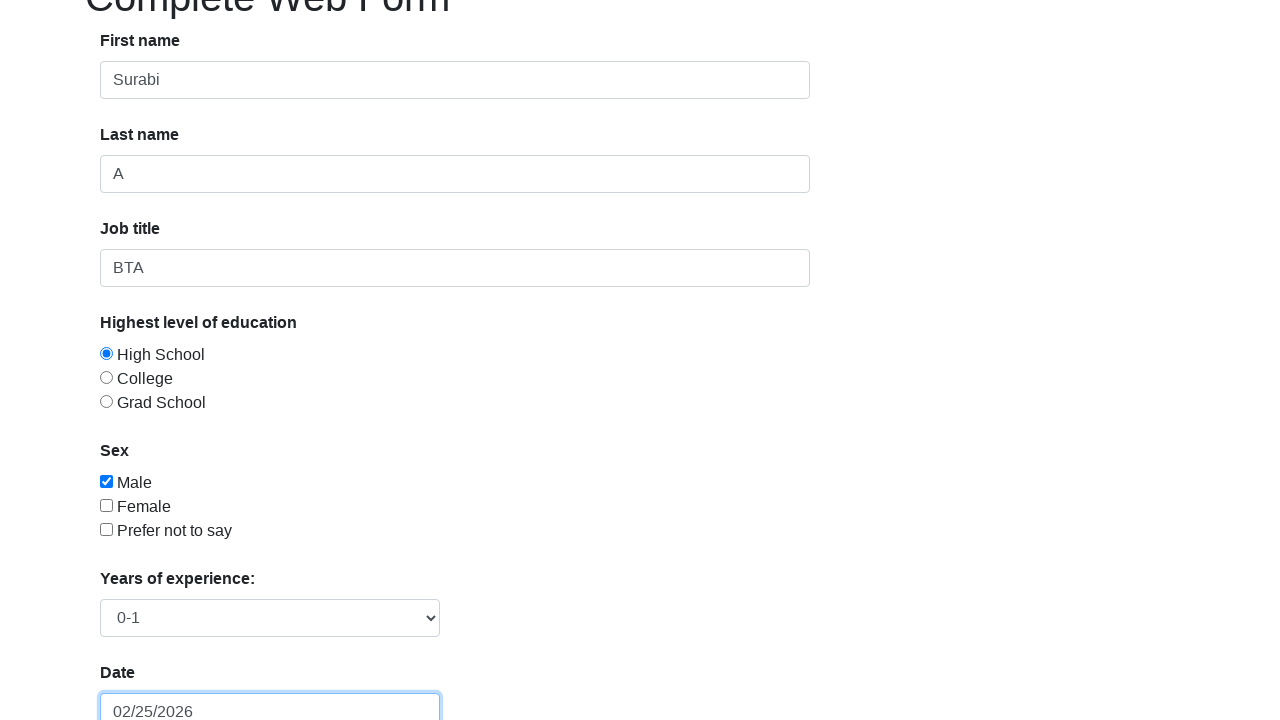

Clicked submit button to complete form at (148, 680) on a.btn-primary
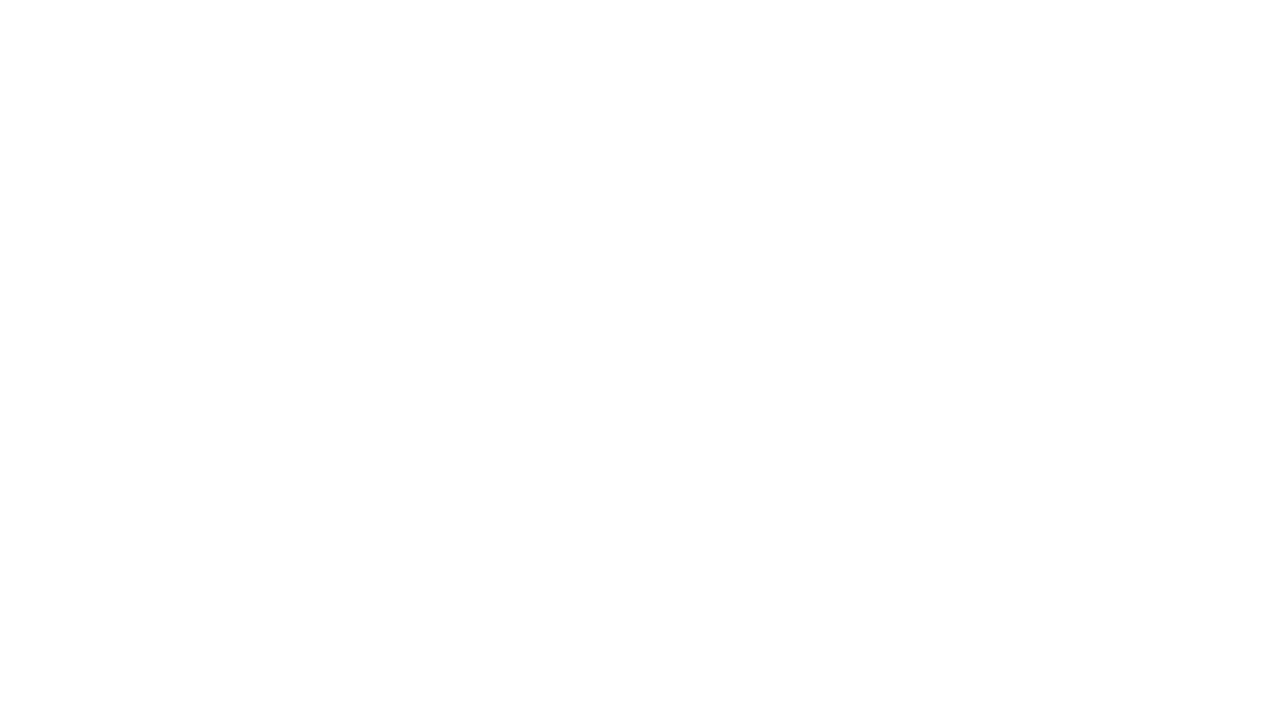

Waited 2 seconds for form submission to complete
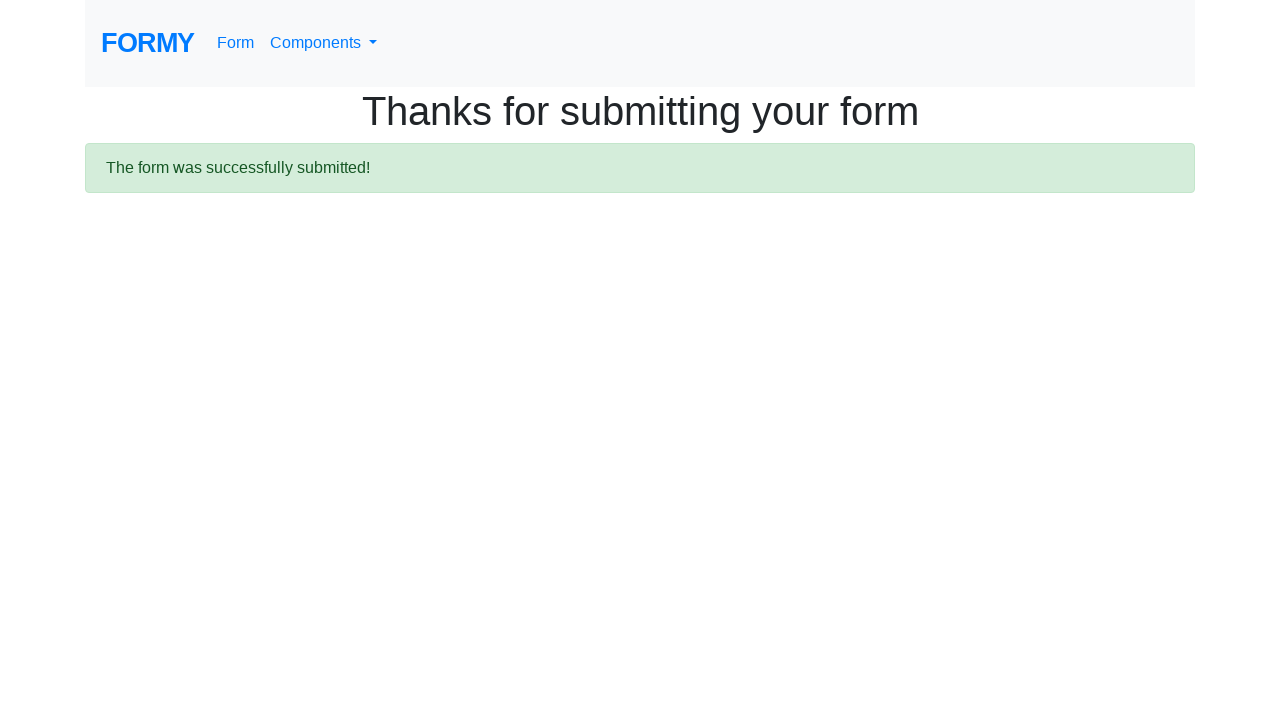

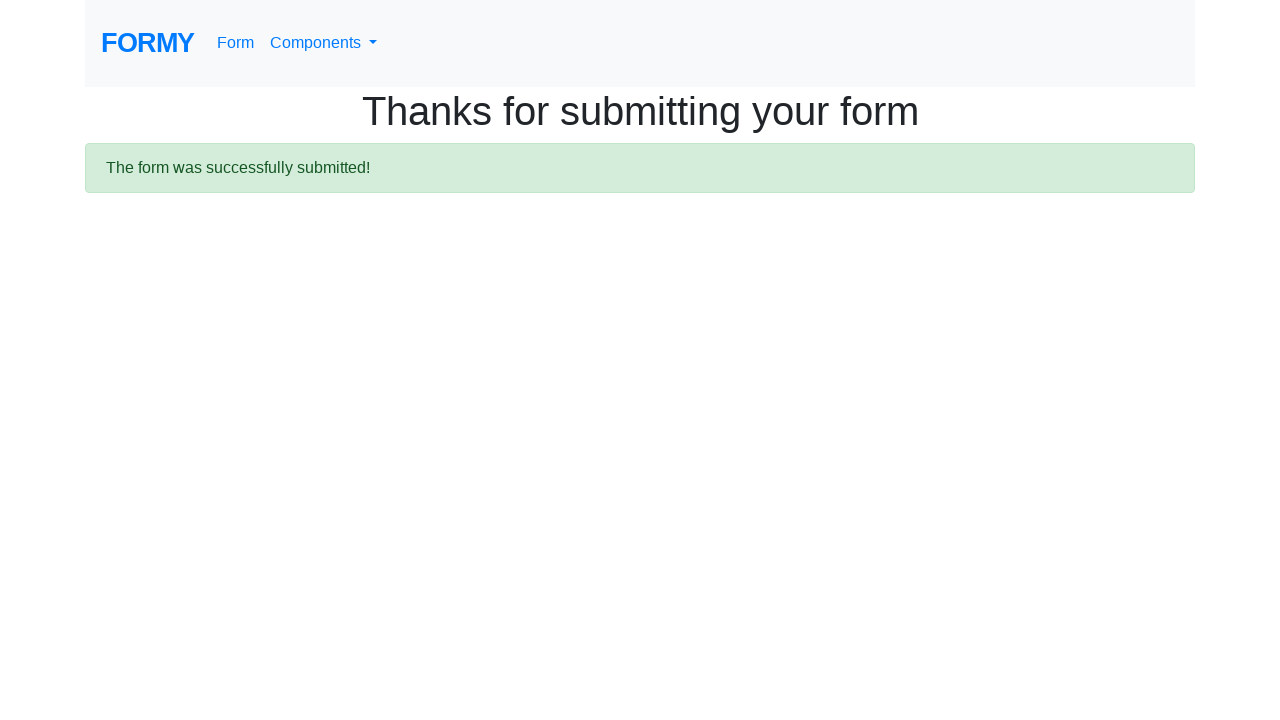